Tests drag and drop functionality by dragging an element and dropping it onto another element

Starting URL: https://demoqa.com/droppable

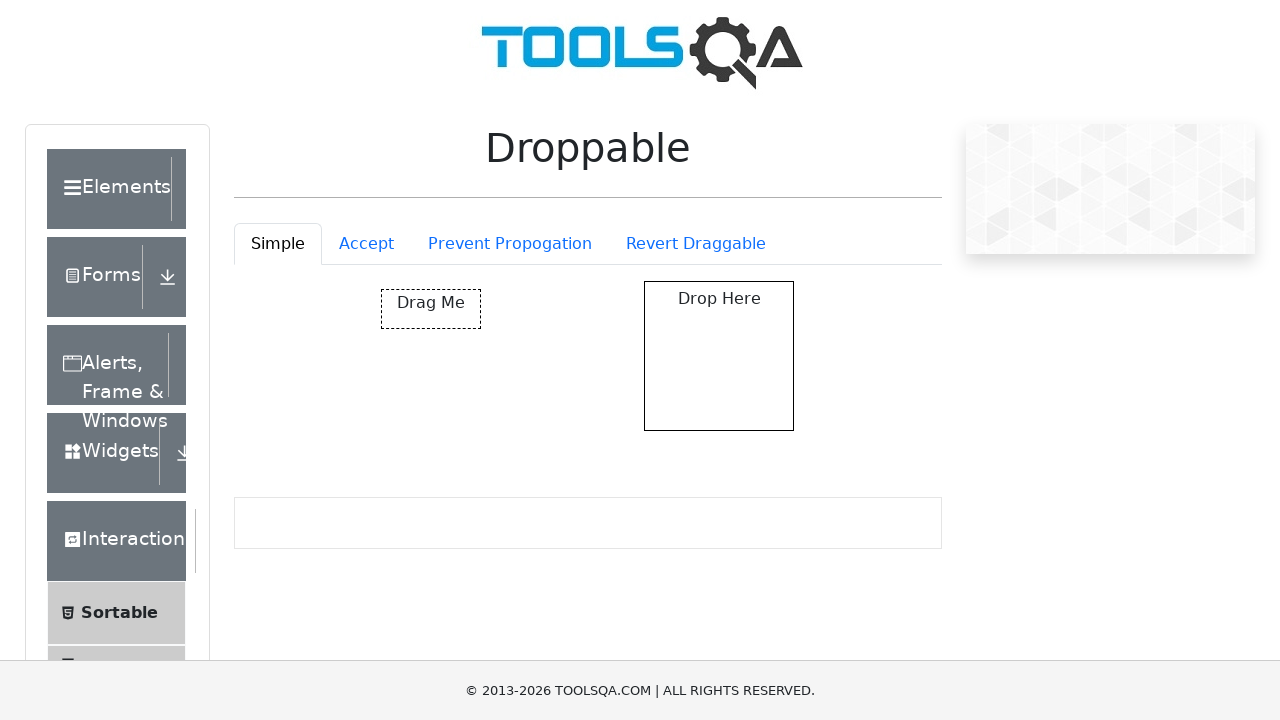

Navigated to droppable demo page
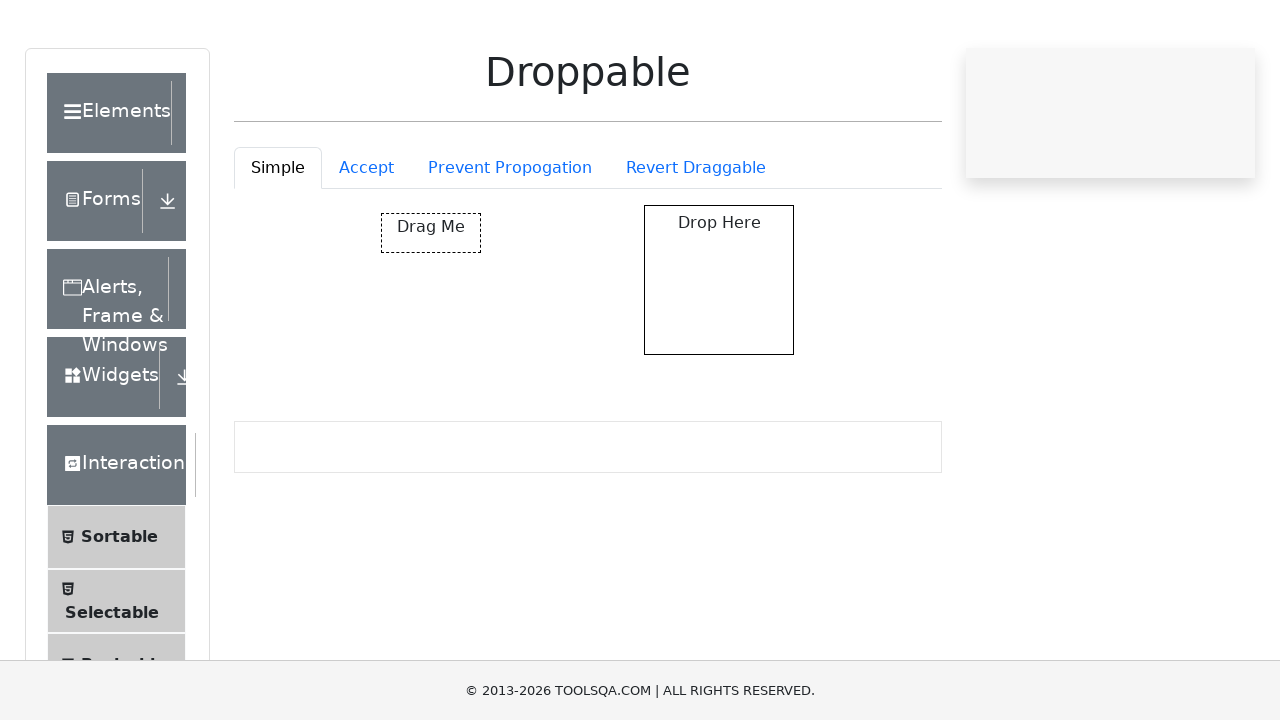

Dragged element with id 'draggable' and dropped it onto element with id 'droppable' at (719, 356)
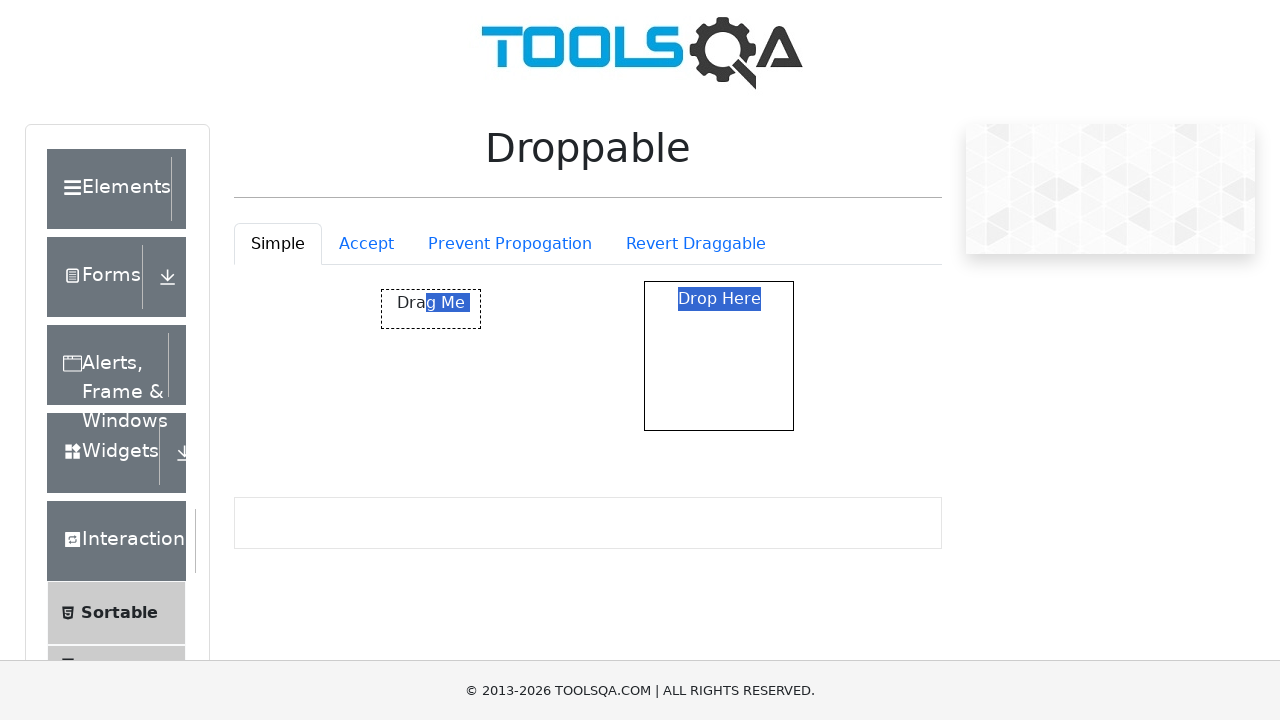

Waited 5 seconds for drag and drop operation to complete
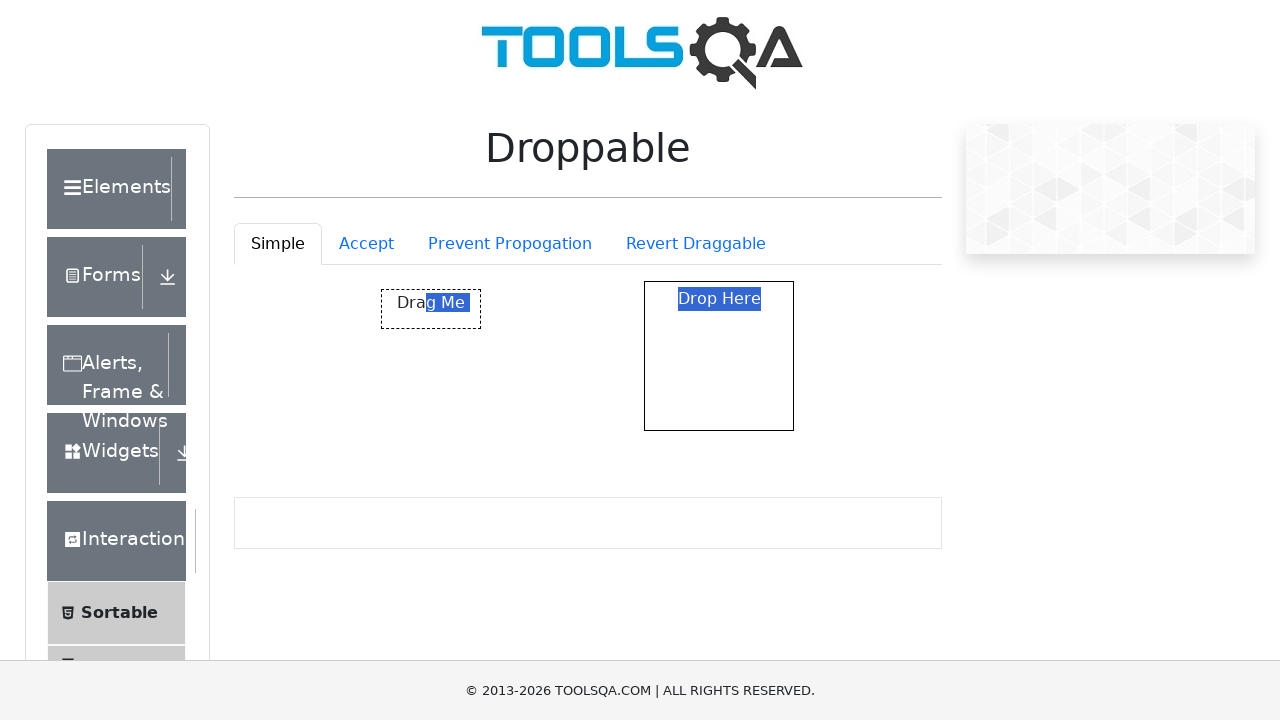

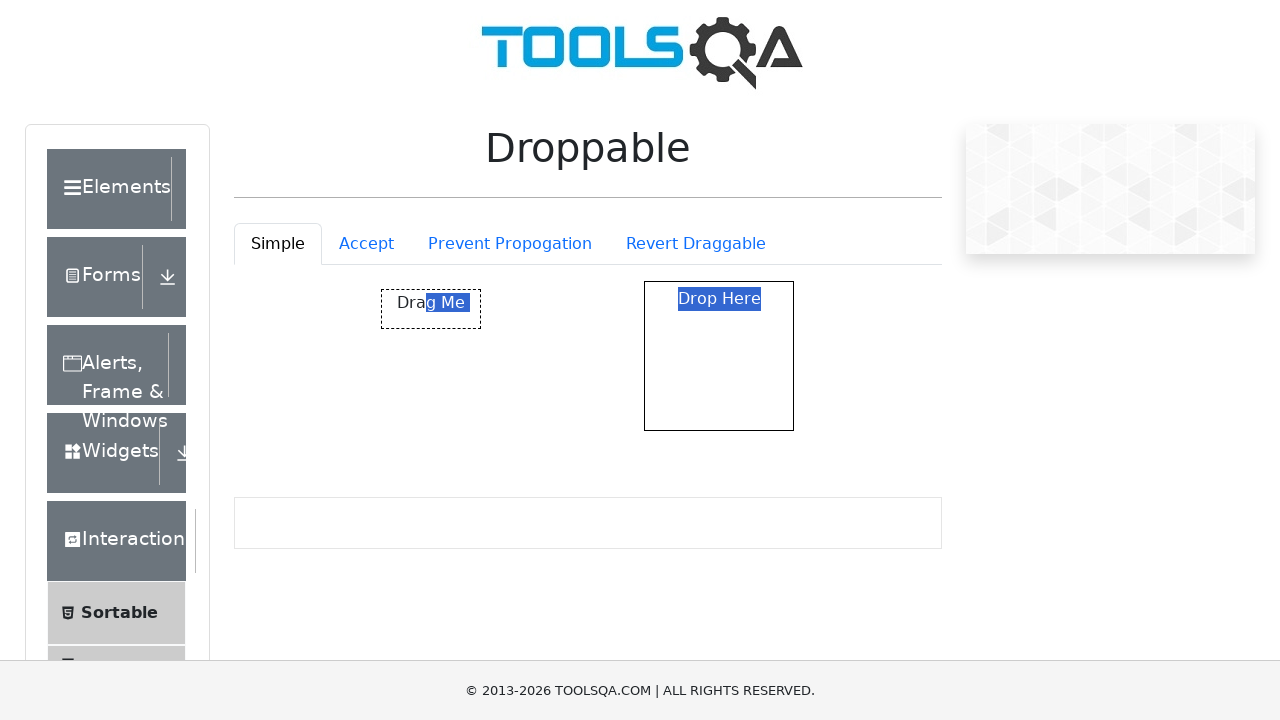